Tests hover interaction by moving the mouse over the Profile element on the Meesho homepage

Starting URL: https://www.meesho.com

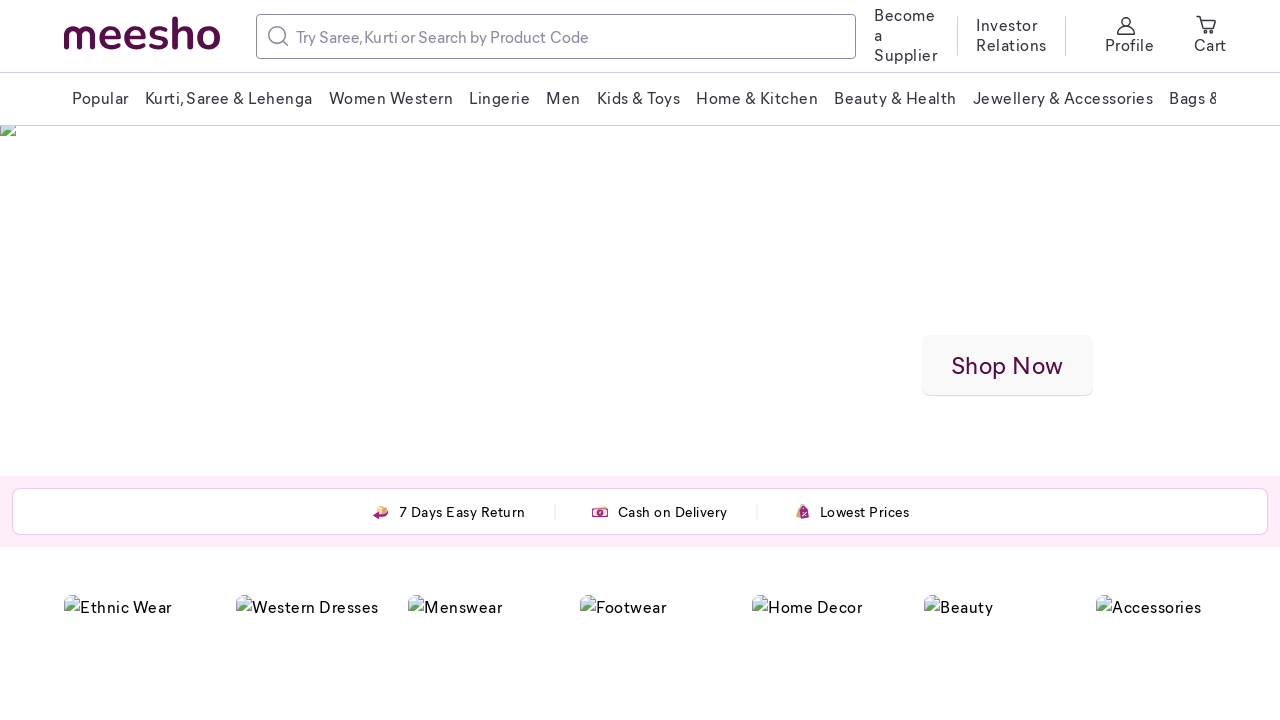

Hovered over Profile element on Meesho homepage at (1130, 44) on xpath=//span[text()='Profile']
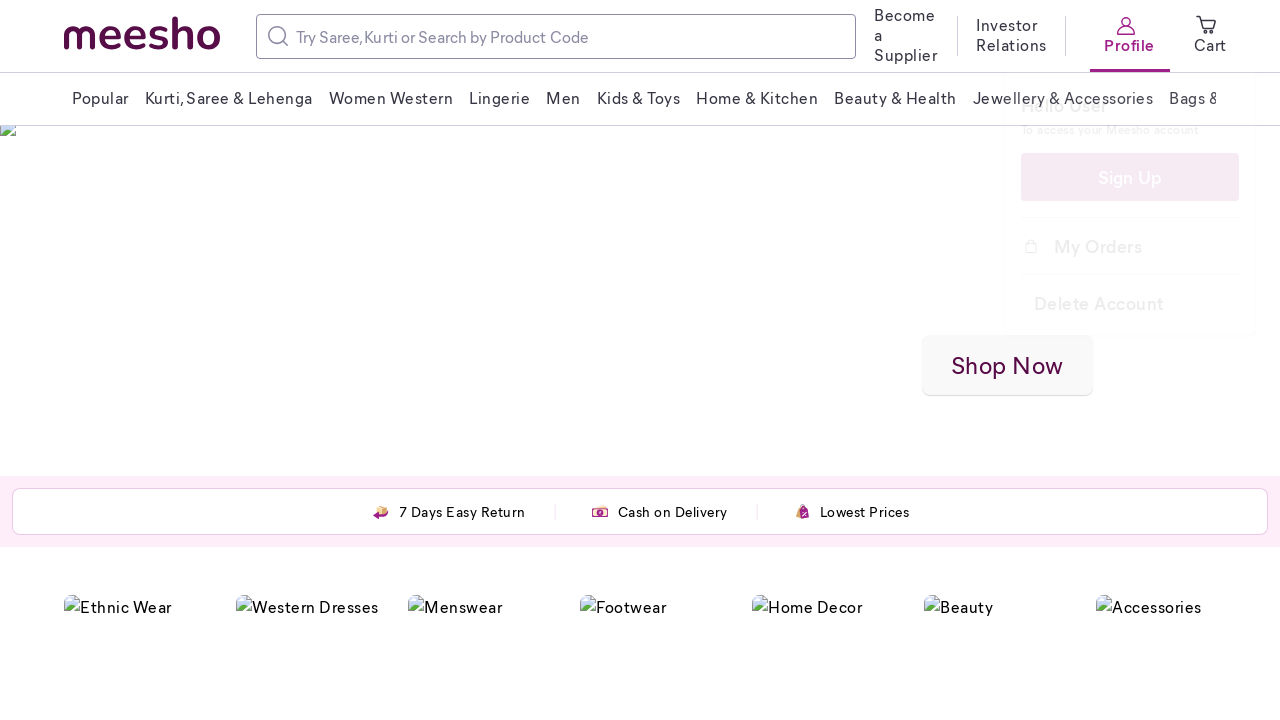

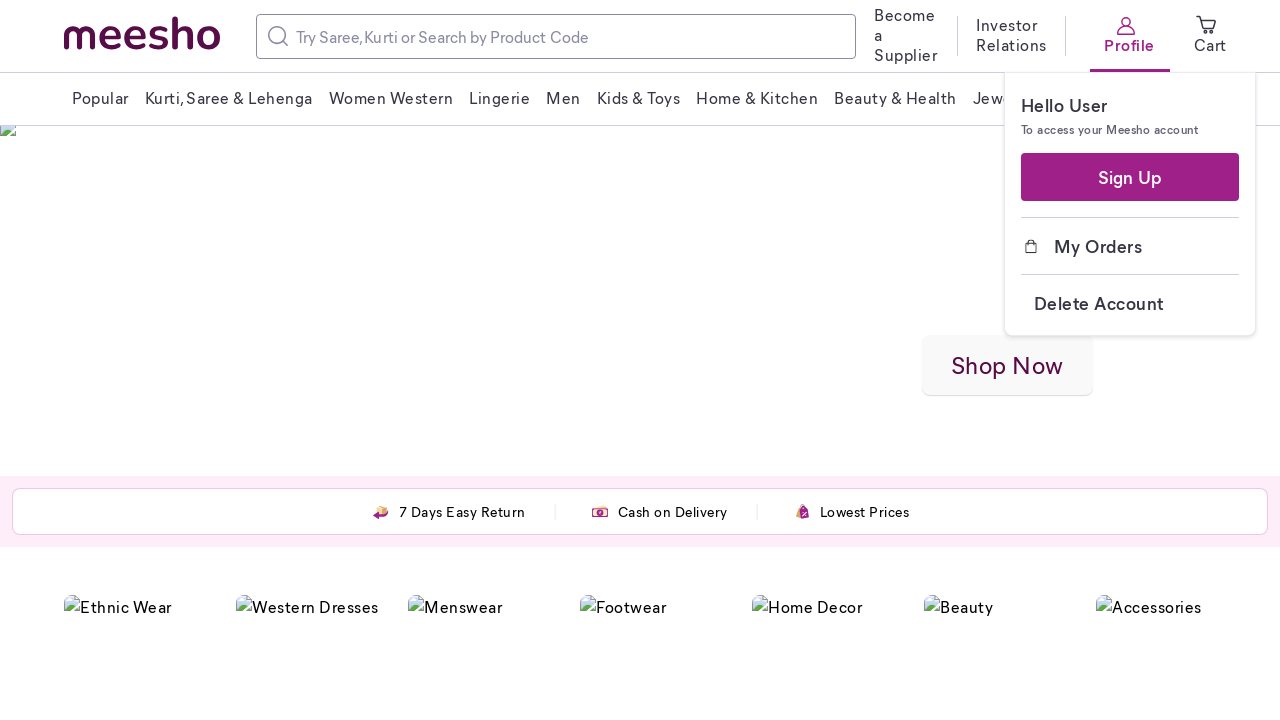